Tests the language search functionality on 99 Bottles of Beer website by navigating to the search page, entering "python" as the search term, submitting the search, and verifying that search results are displayed.

Starting URL: https://www.99-bottles-of-beer.net/

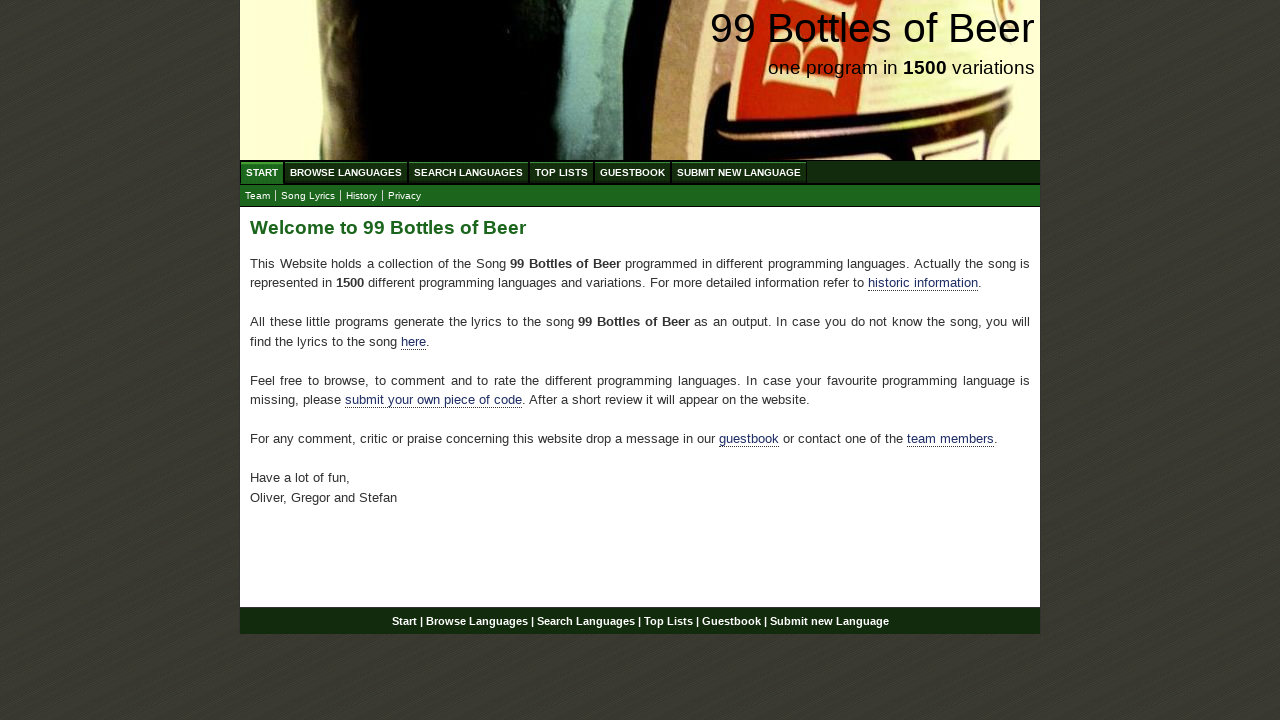

Clicked on 'Search Languages' menu item at (468, 172) on xpath=//ul[@id='menu']/li/a[@href='/search.html']
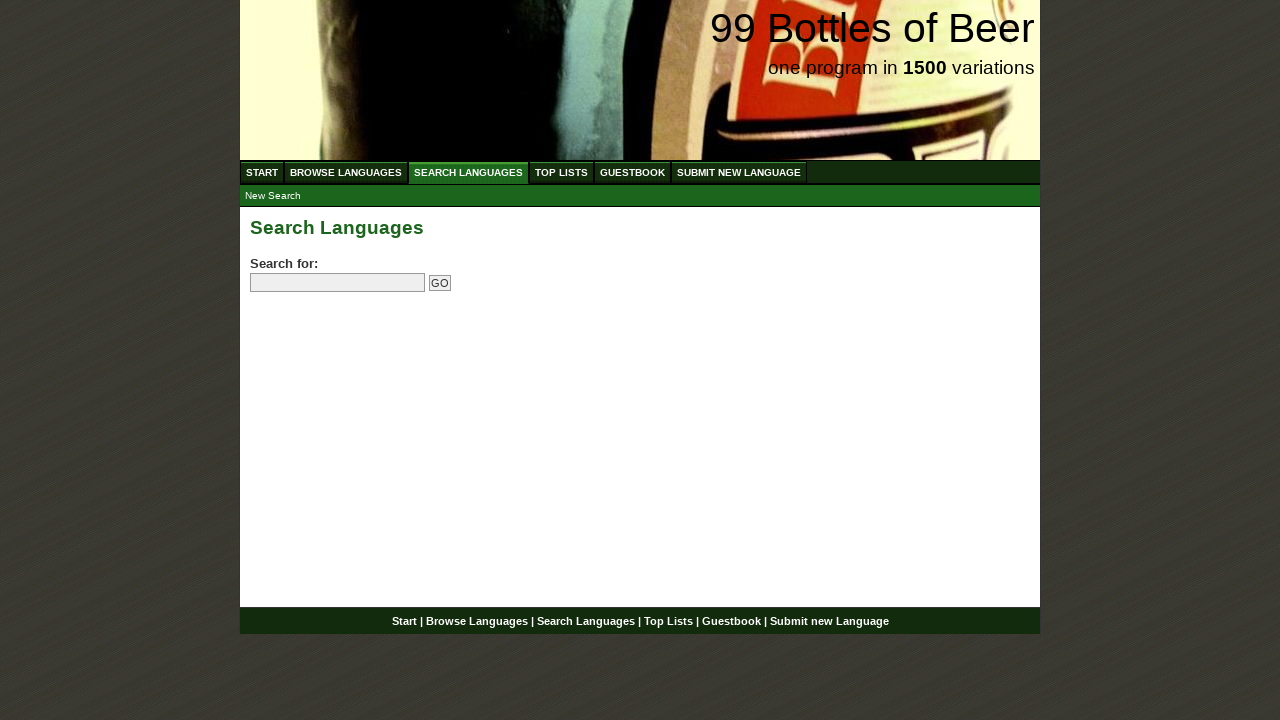

Clicked on search field to focus it at (338, 283) on input[name='search']
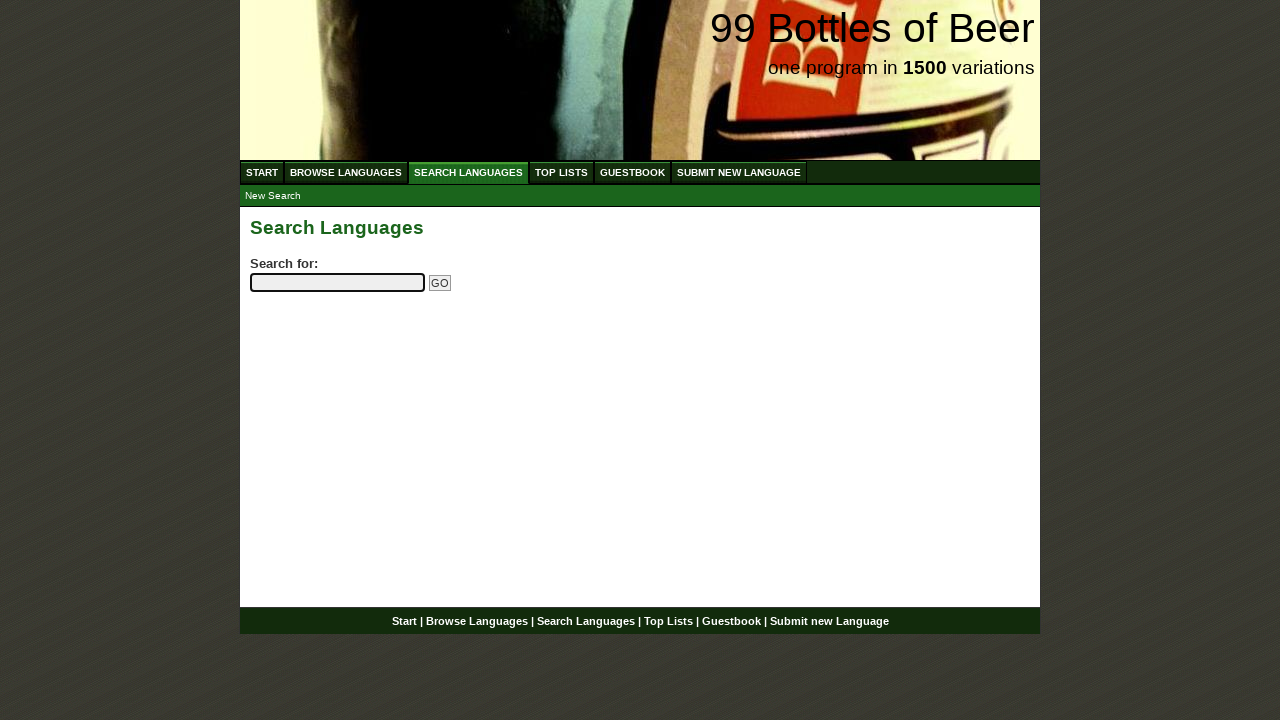

Filled search field with 'python' on input[name='search']
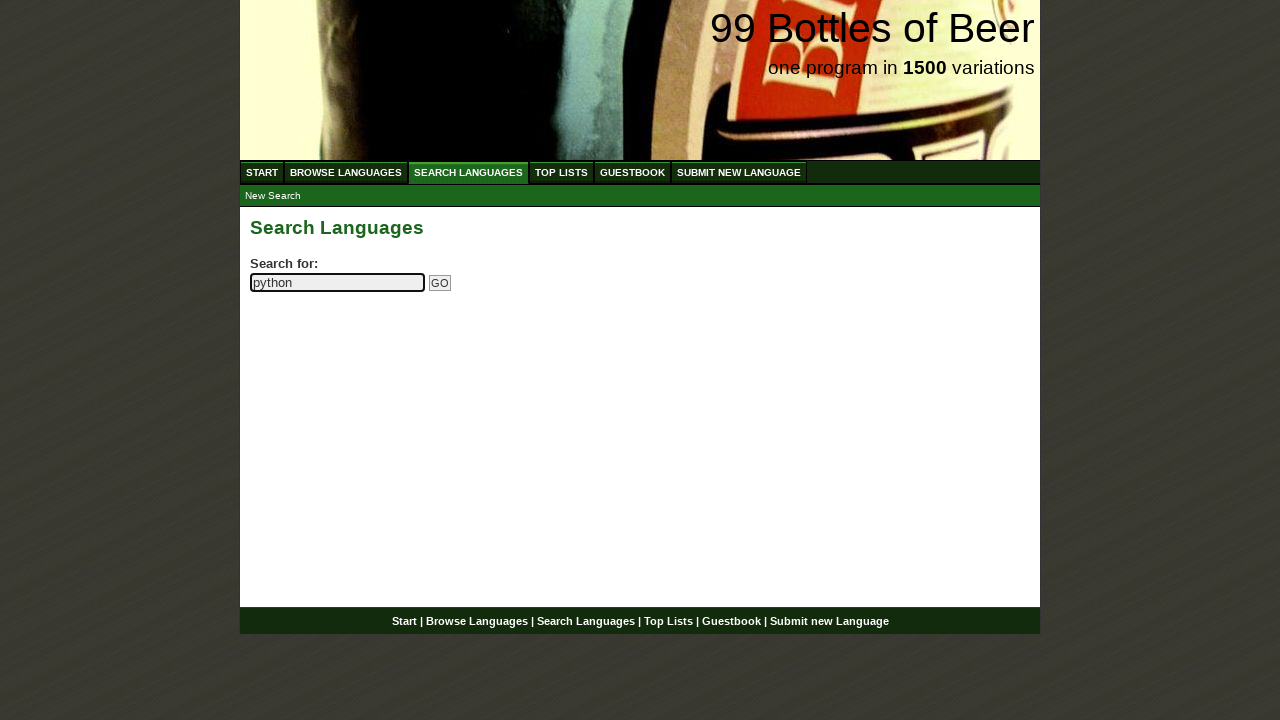

Clicked the submit search button at (440, 283) on input[name='submitsearch']
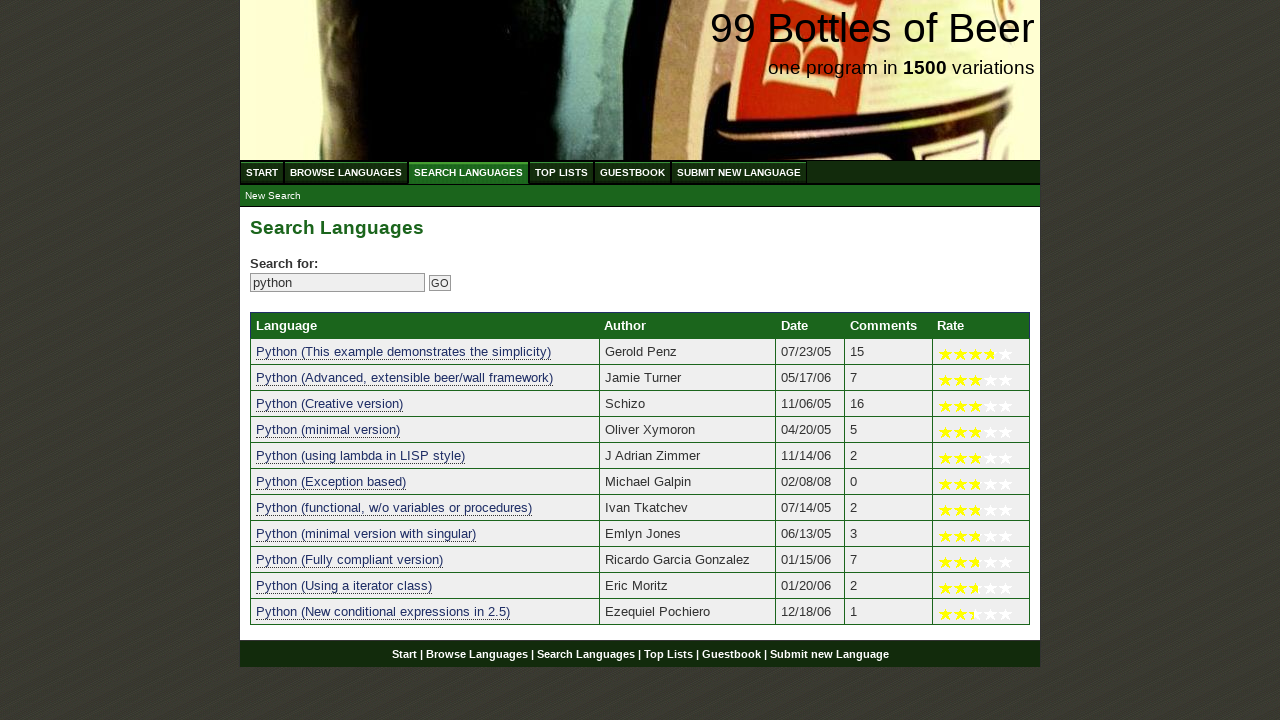

Search results loaded successfully
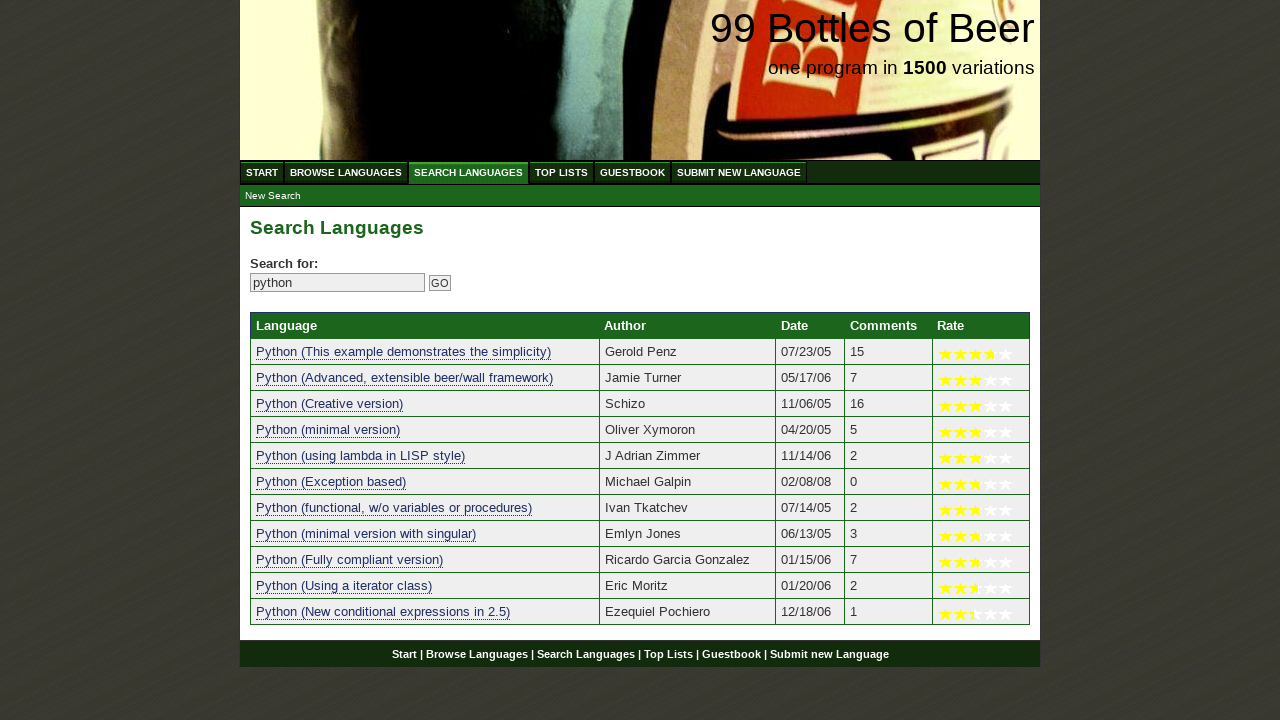

Verified search results displayed - found 11 result(s)
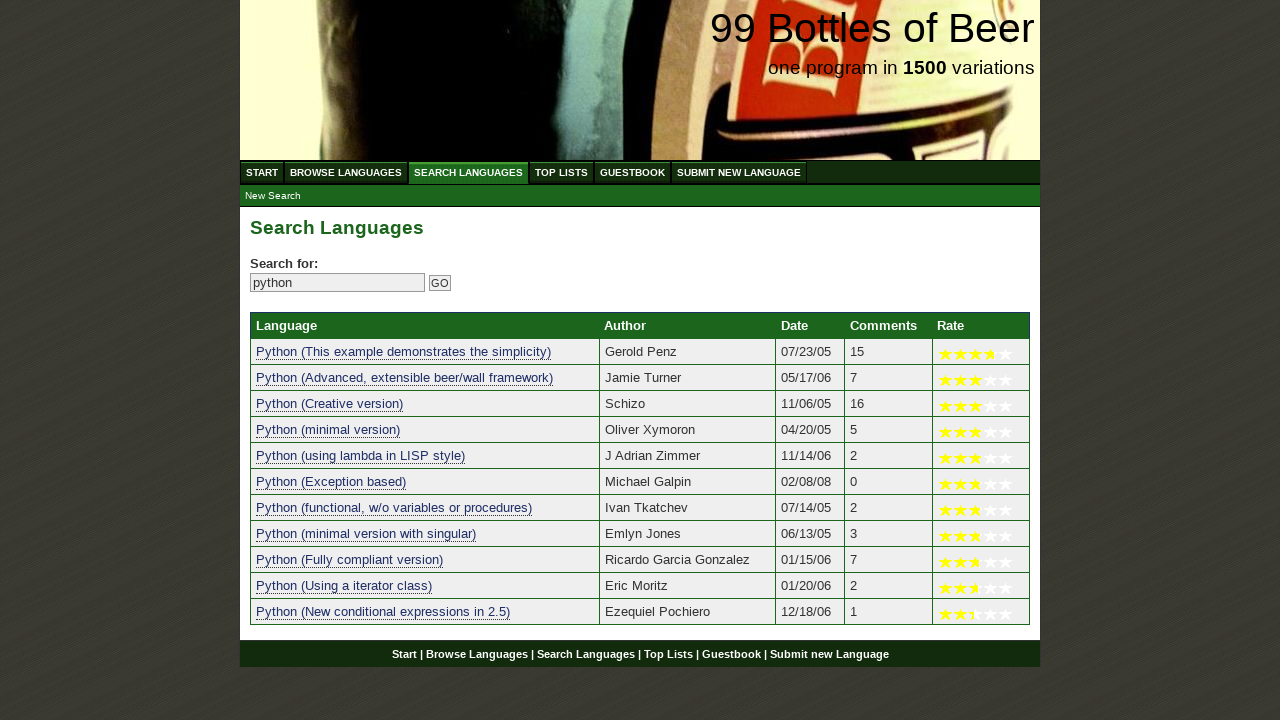

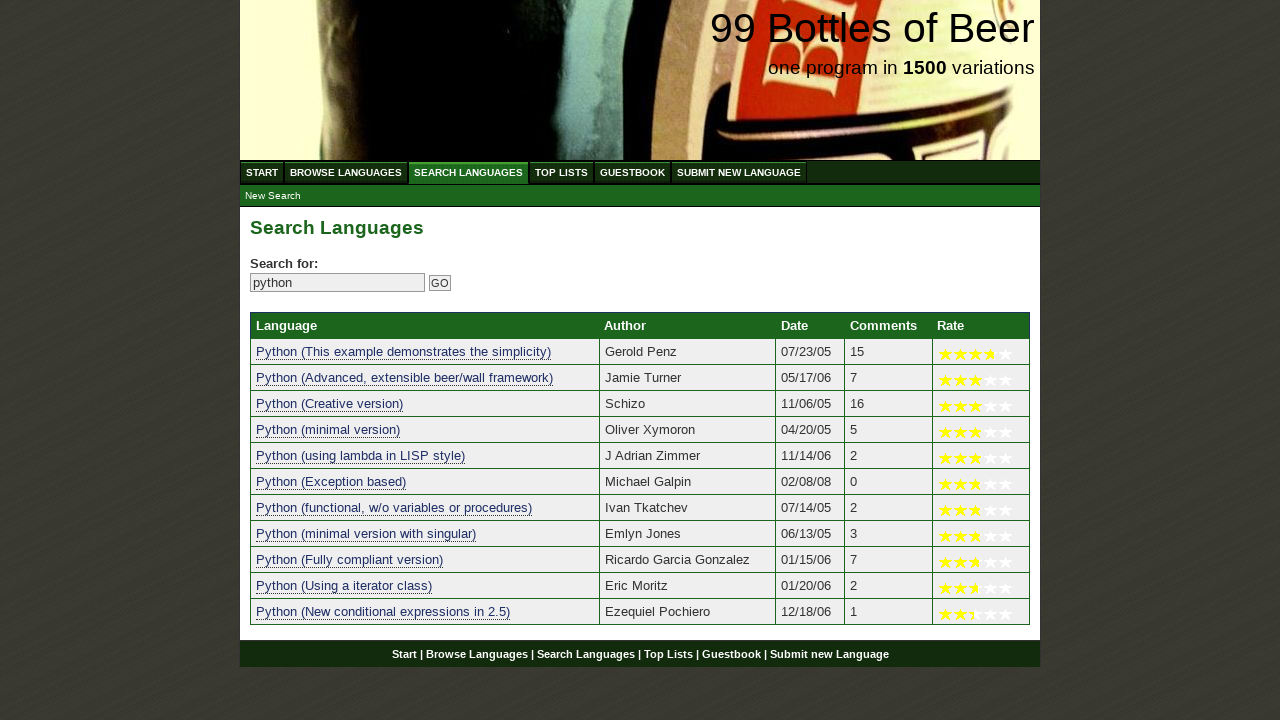